Tests registration form by filling in first name, last name, and email fields, then submitting the form and verifying the success message

Starting URL: http://suninjuly.github.io/registration1.html

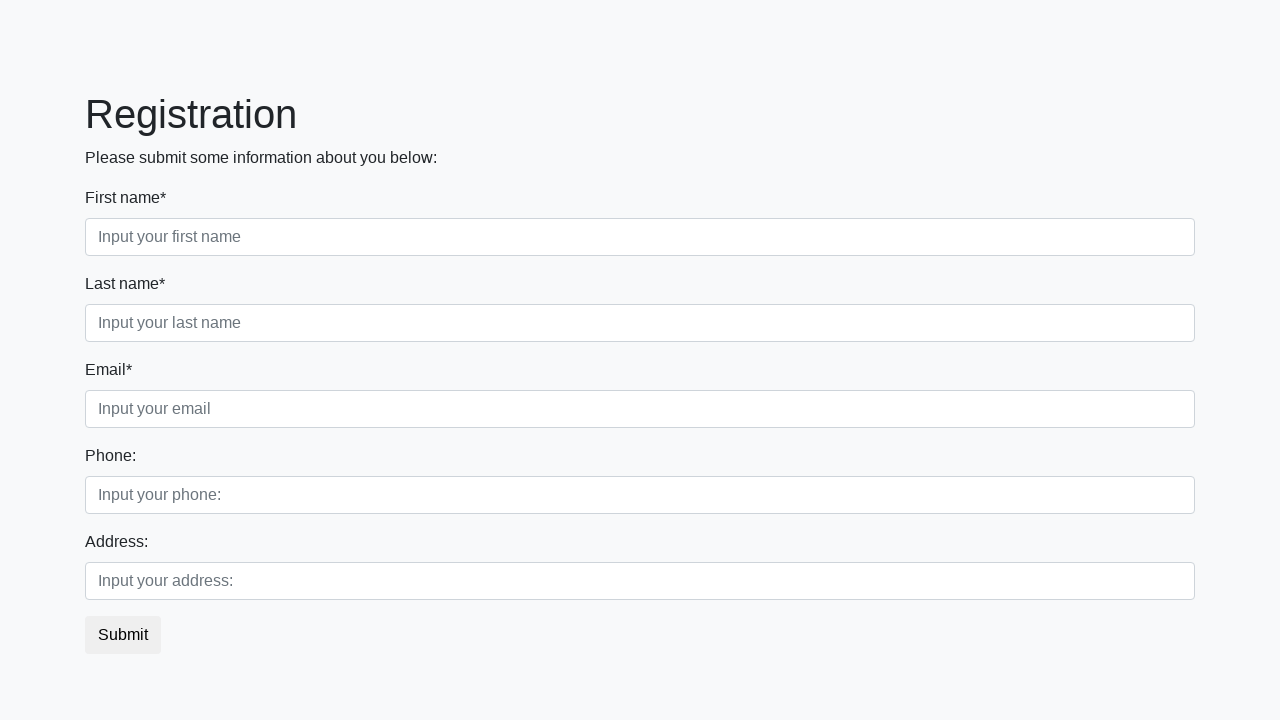

Filled first name field with 'Kesa' on .first_block .first
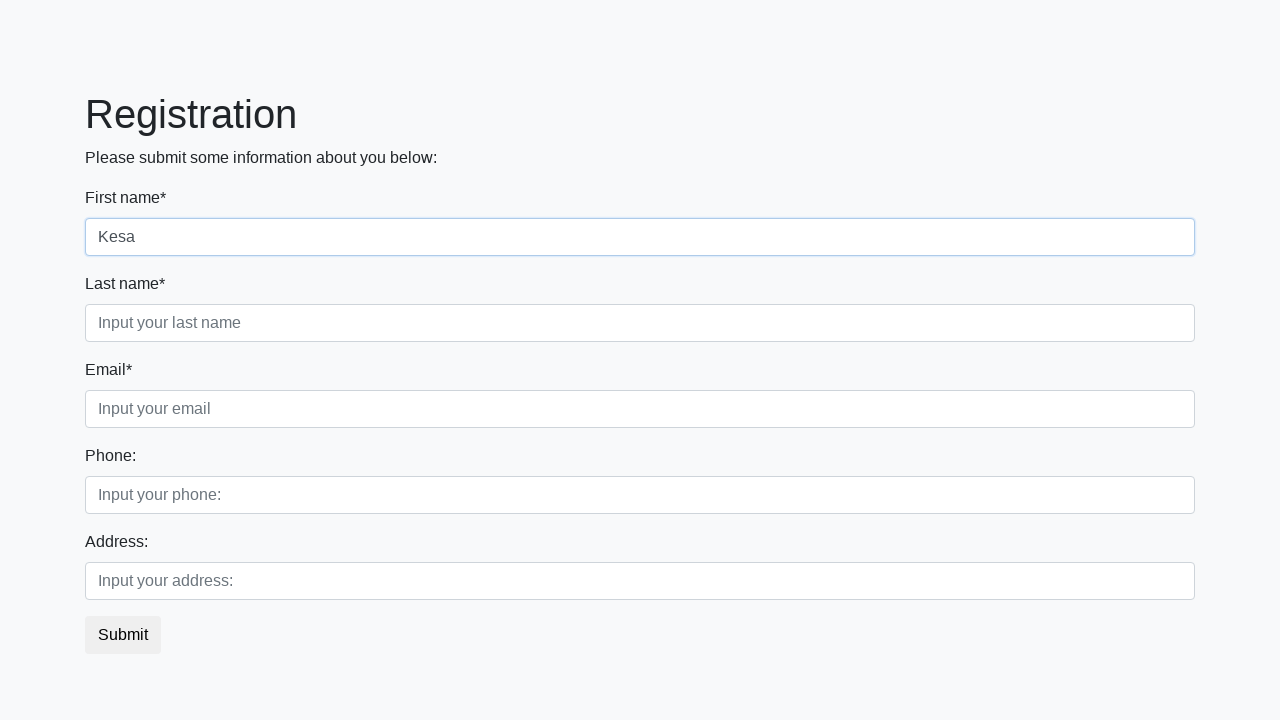

Filled last name field with 'Lisa' on .first_block .second
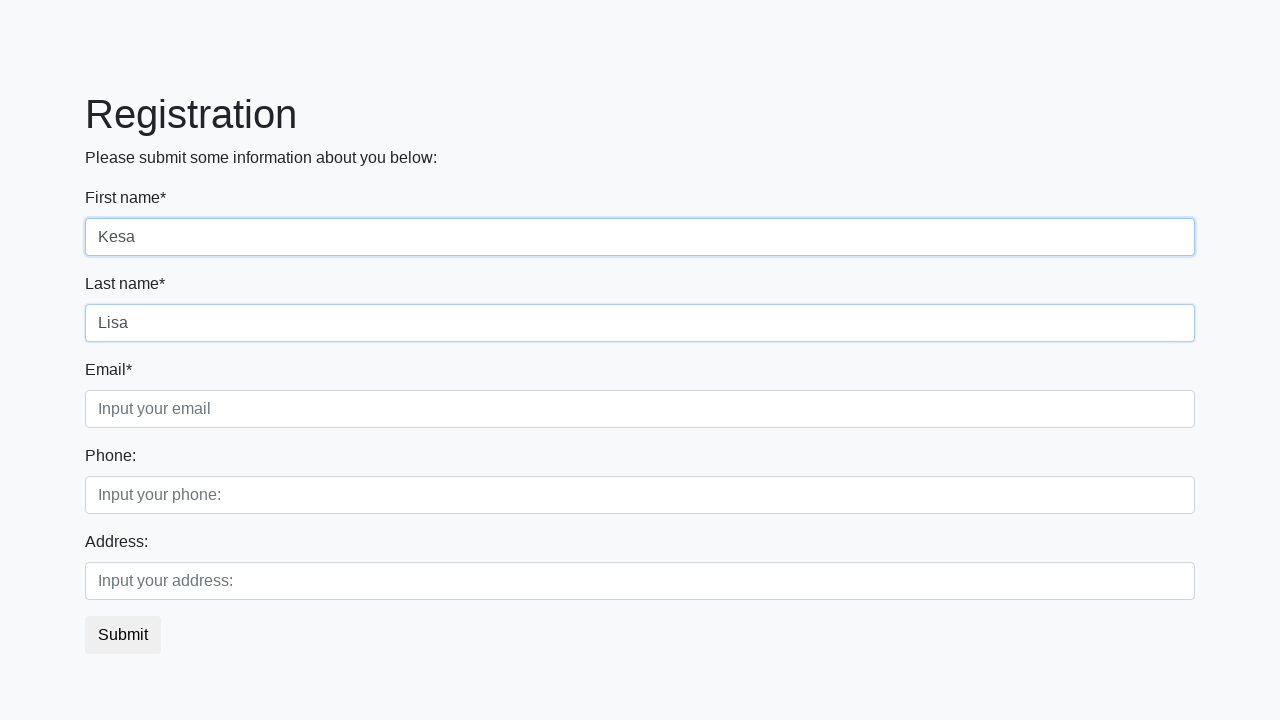

Filled email field with 'KL@google.com' on .third_class .third
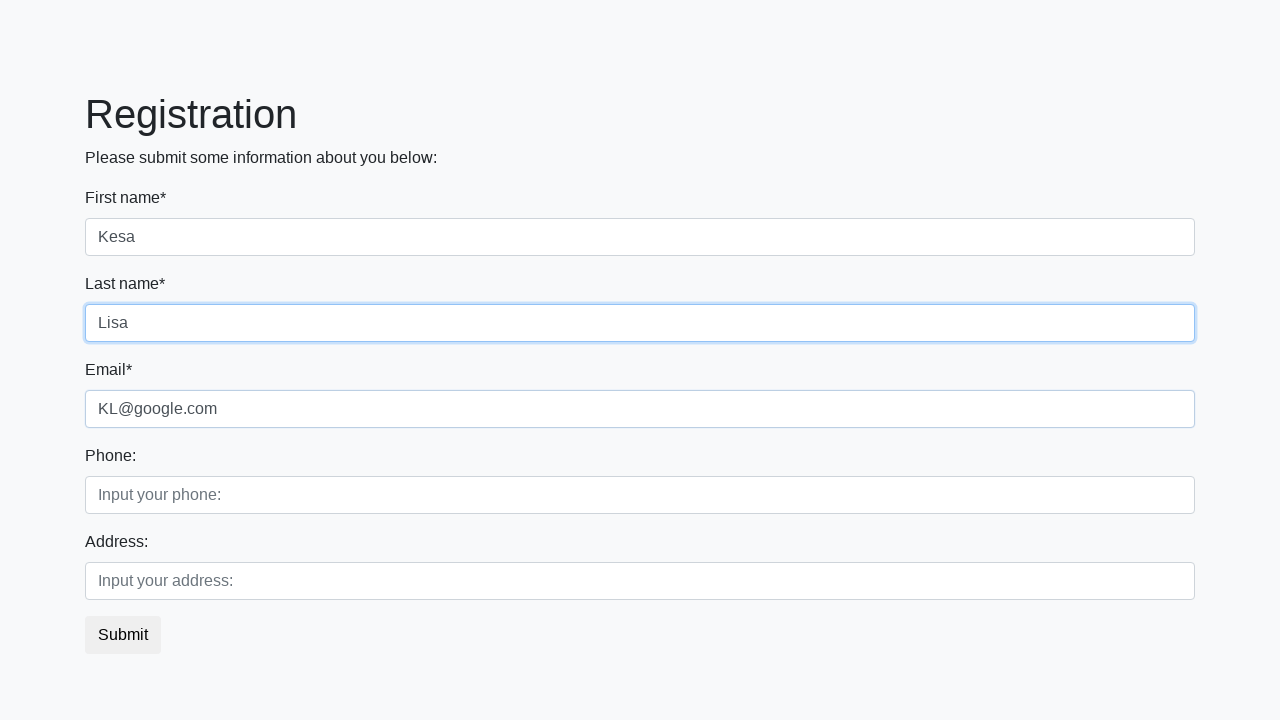

Clicked submit button to register at (123, 635) on button.btn
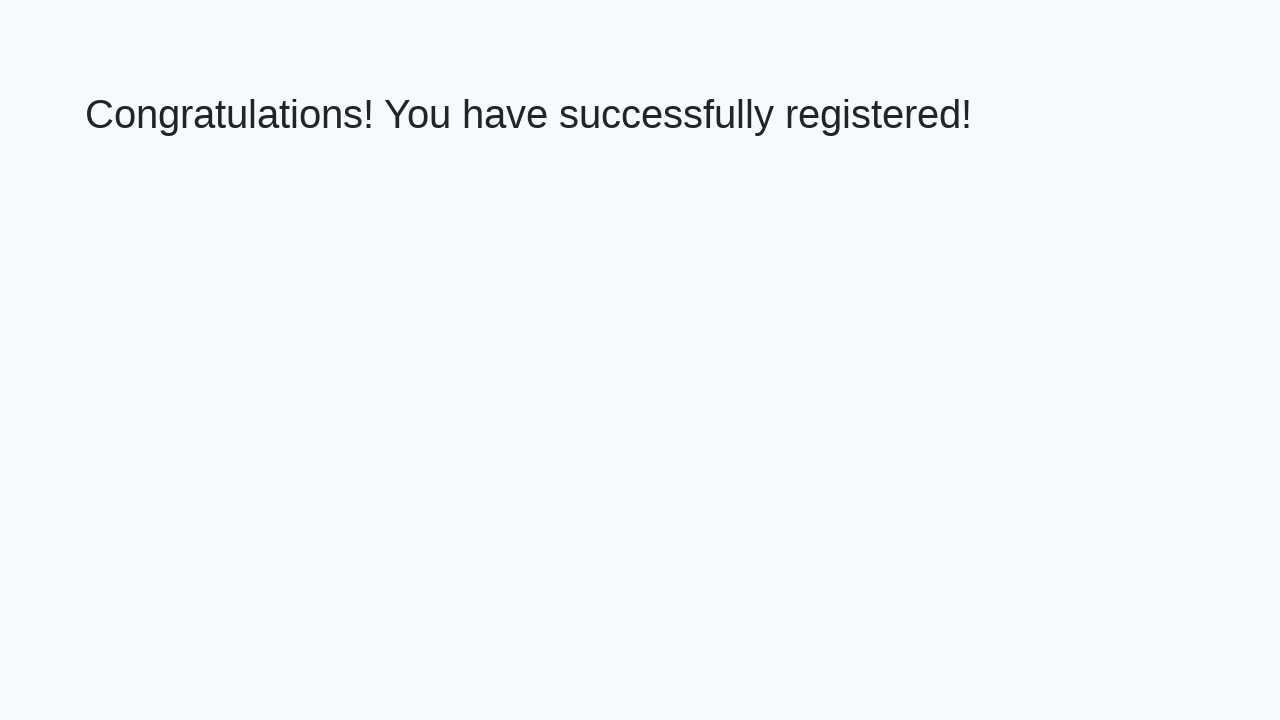

Success message appeared on page
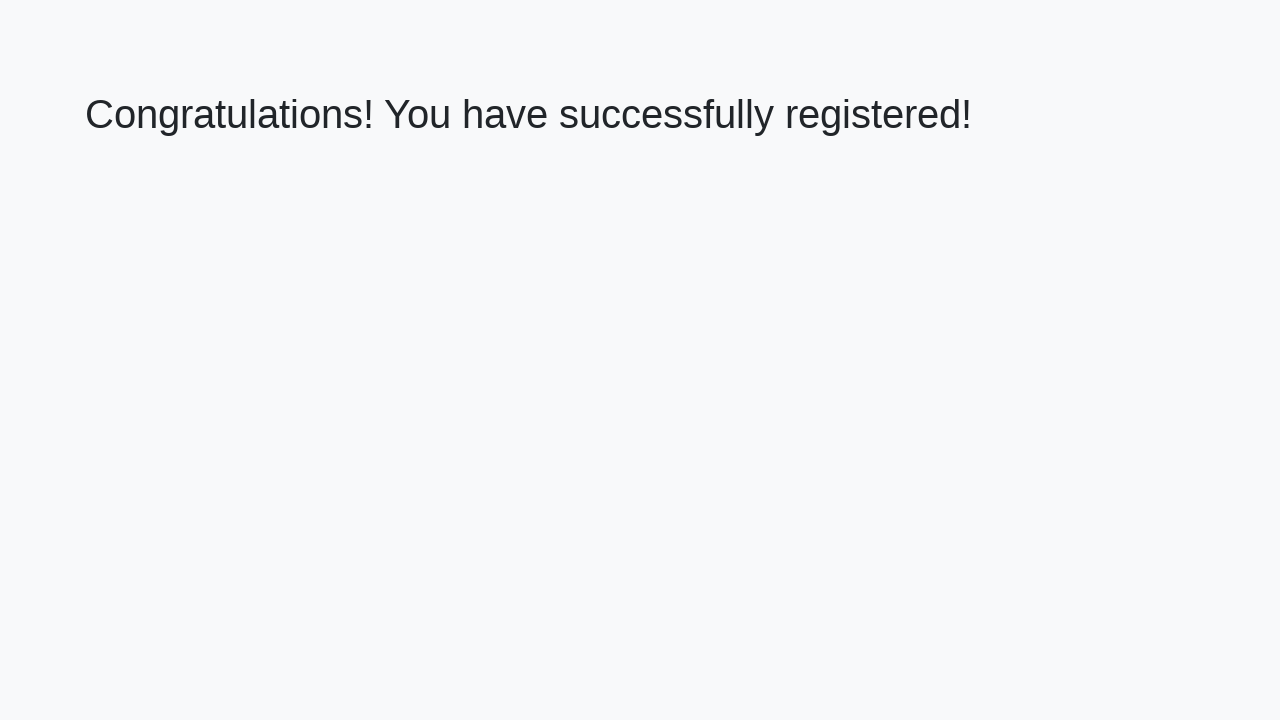

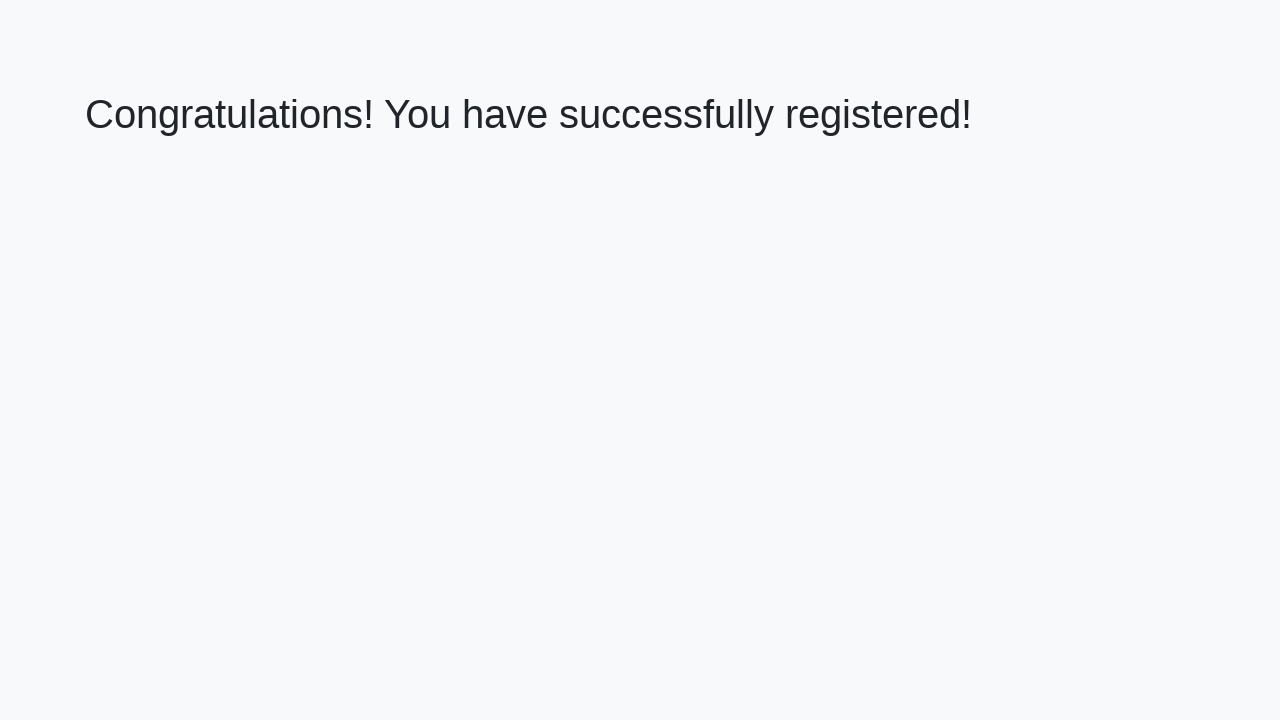